Tests that an error border is displayed when an invalid email format is entered in the text box form

Starting URL: https://demoqa.com/elements

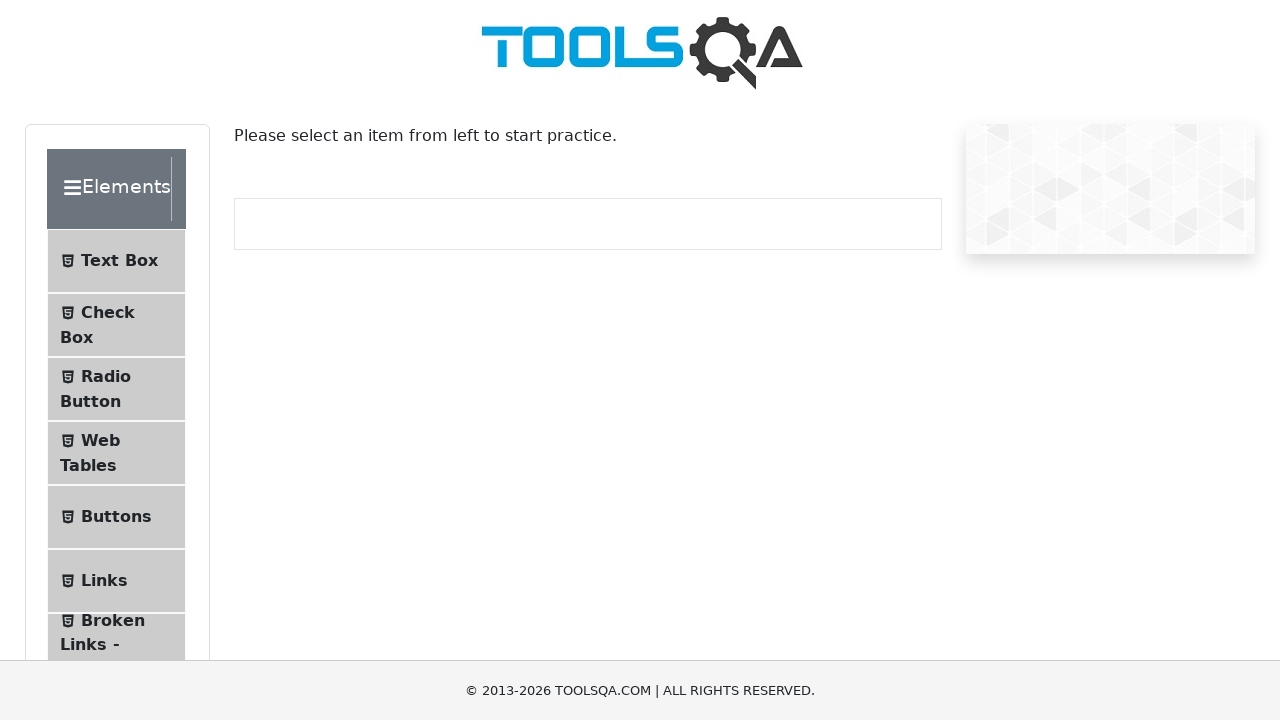

Clicked on Text Box menu item to navigate to form section at (116, 261) on #item-0
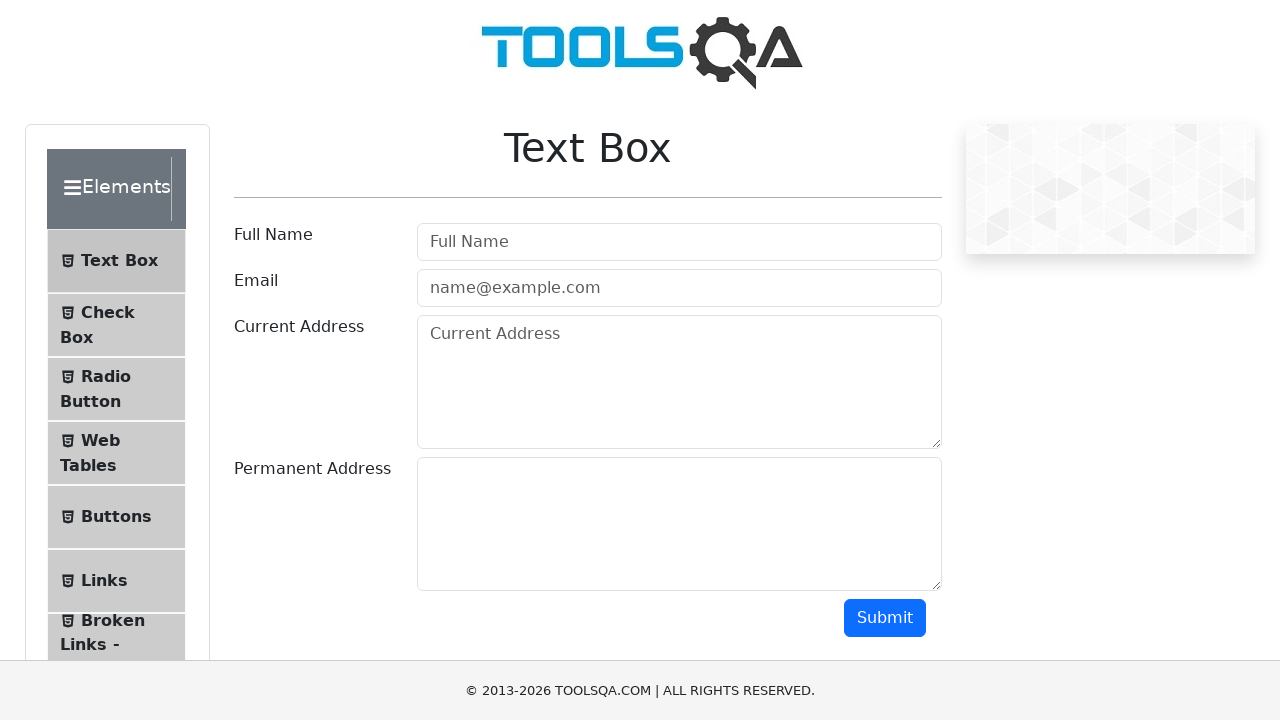

Filled userName field with 'AddressLita' on #userName
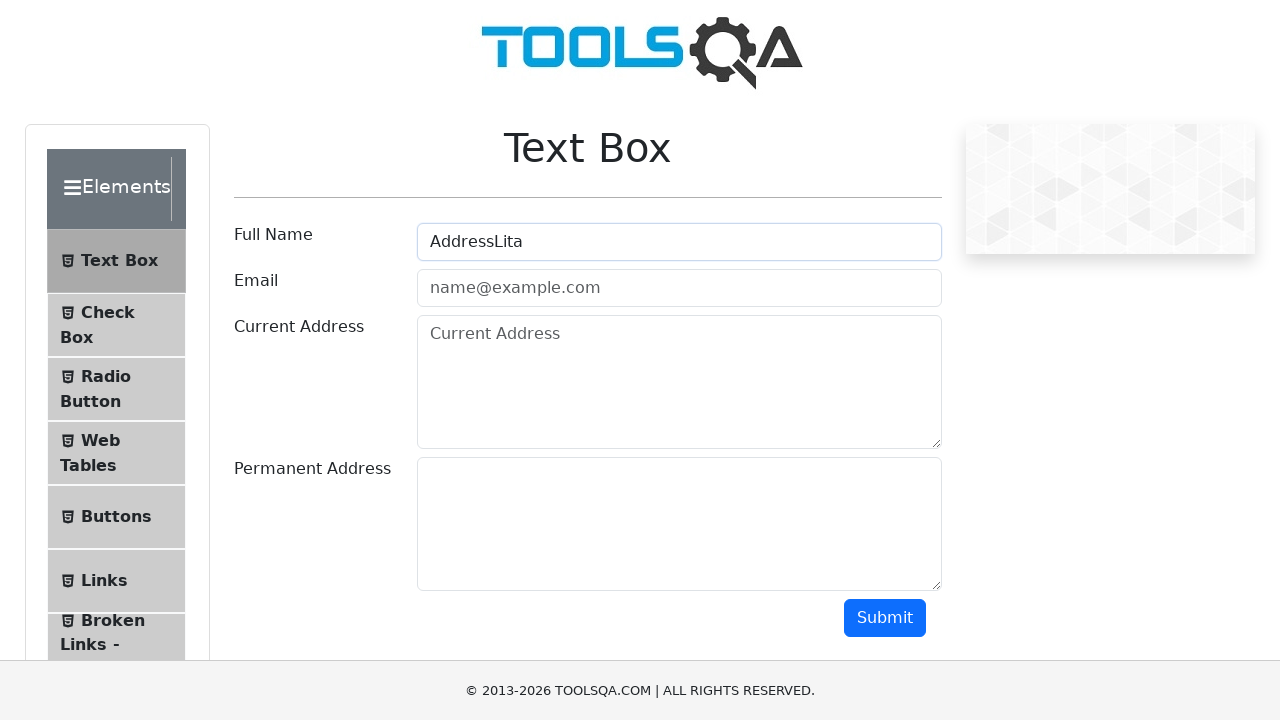

Filled userEmail field with invalid email format 'testmail' on #userEmail
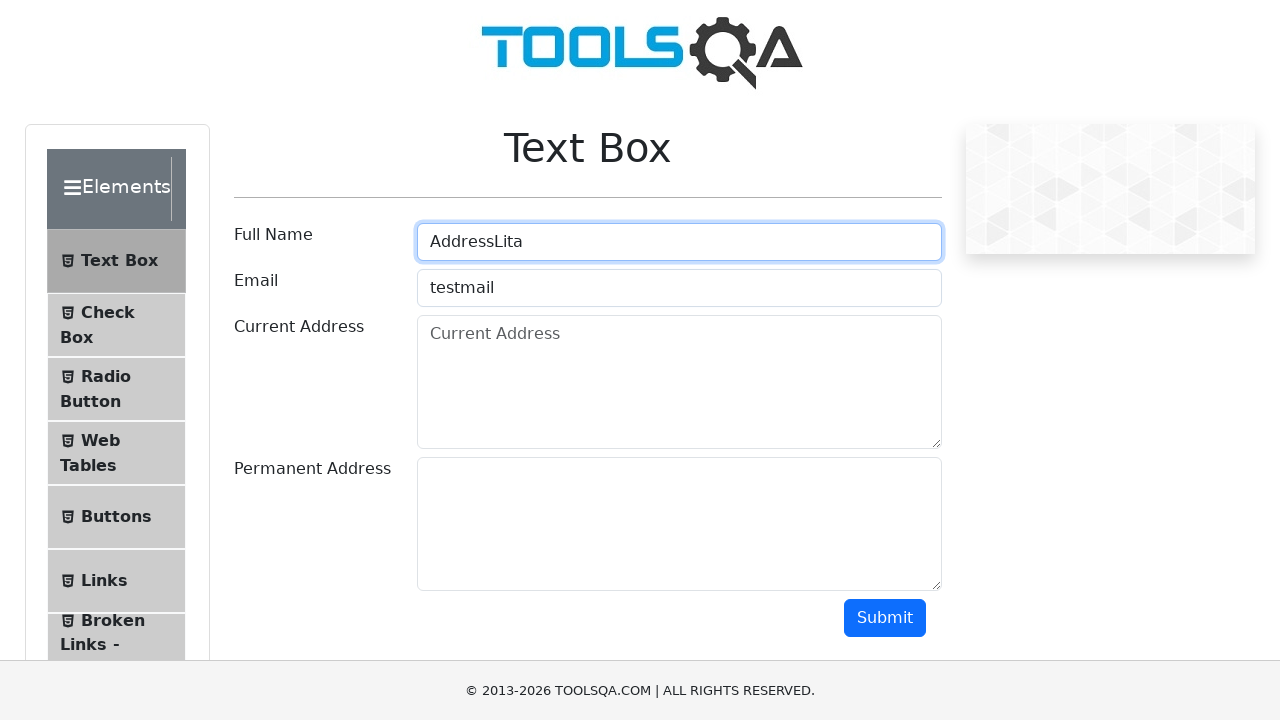

Filled currentAddress field with 'test address' on #currentAddress
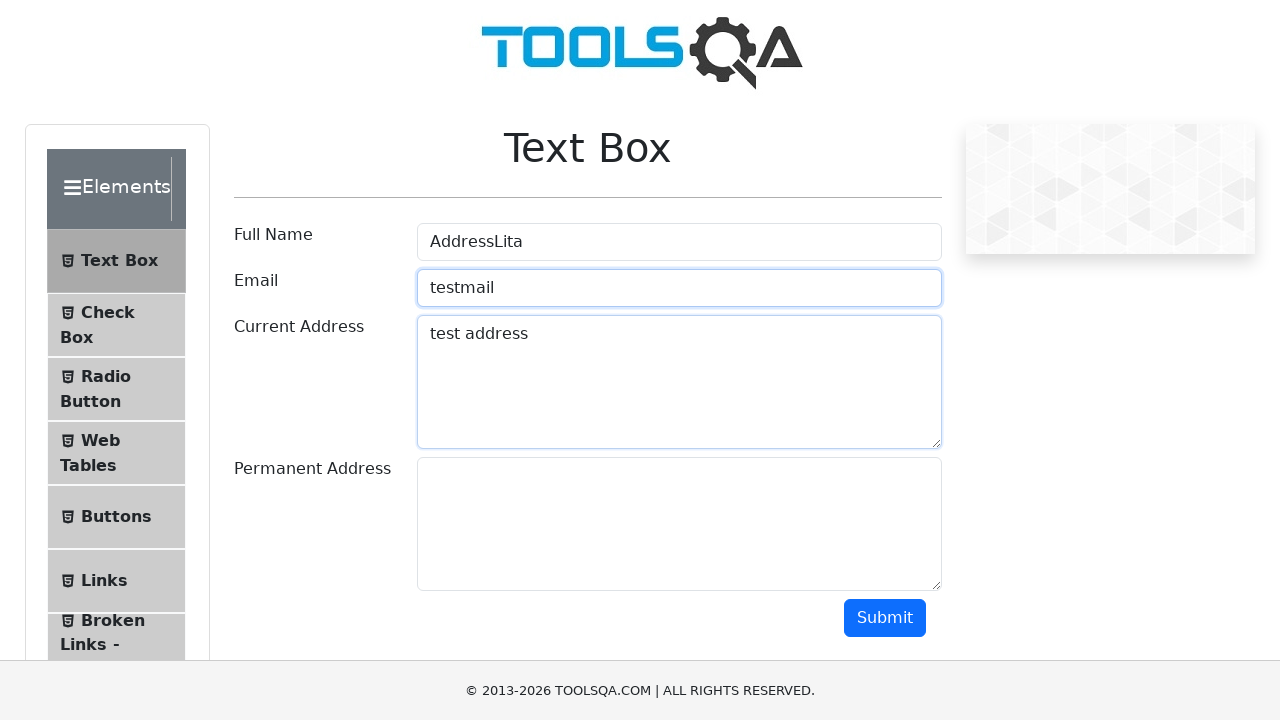

Filled permanentAddress field with 'test address that is permanent' on #permanentAddress
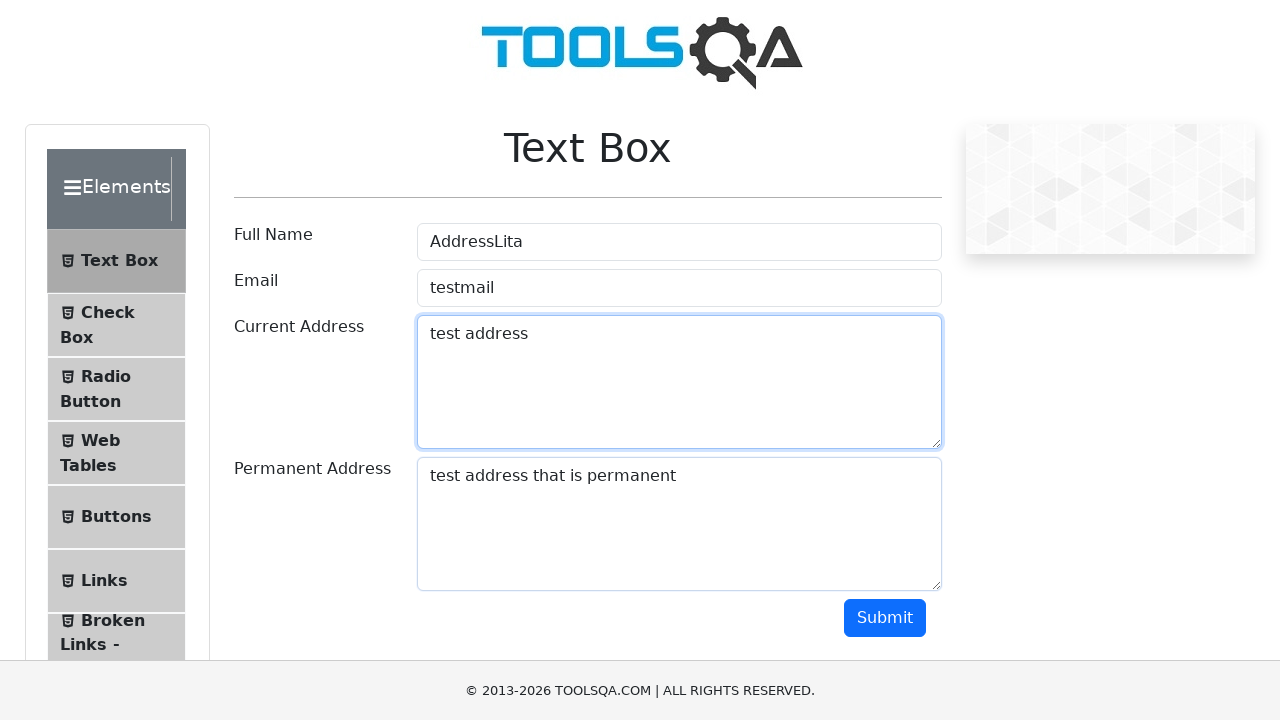

Clicked submit button to submit form with invalid email at (885, 618) on #submit
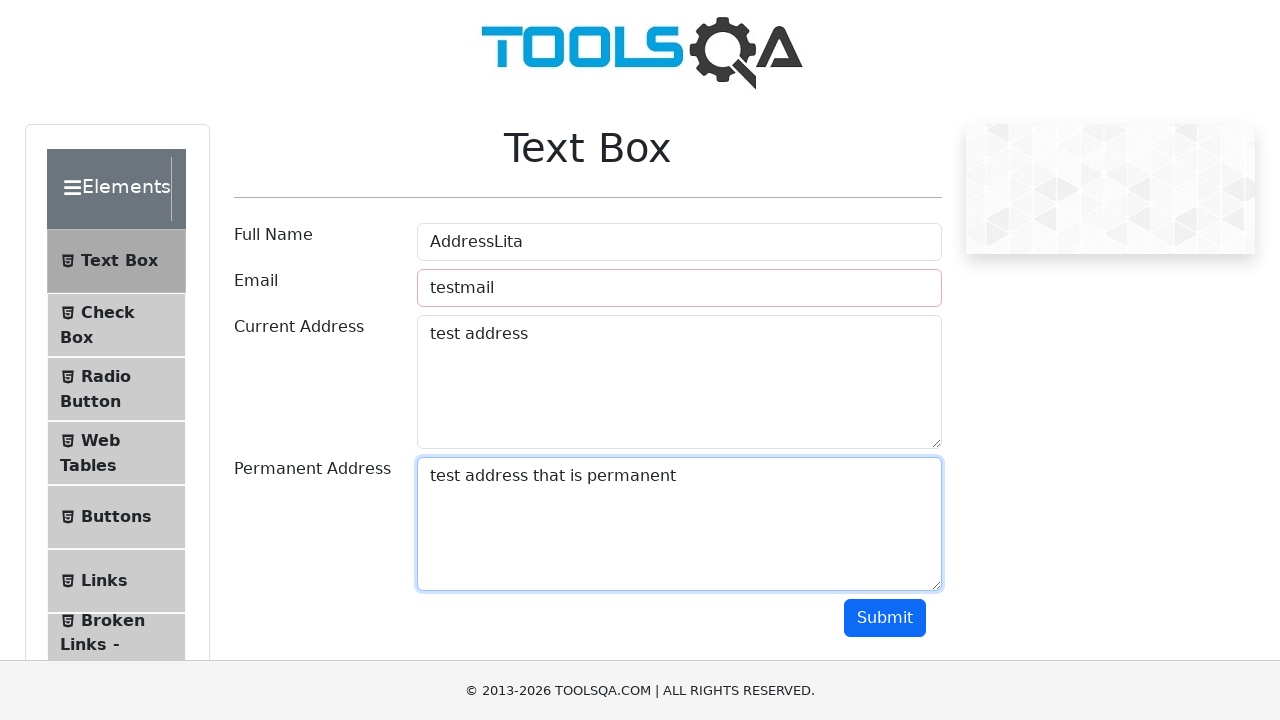

Verified error border is displayed for invalid email format
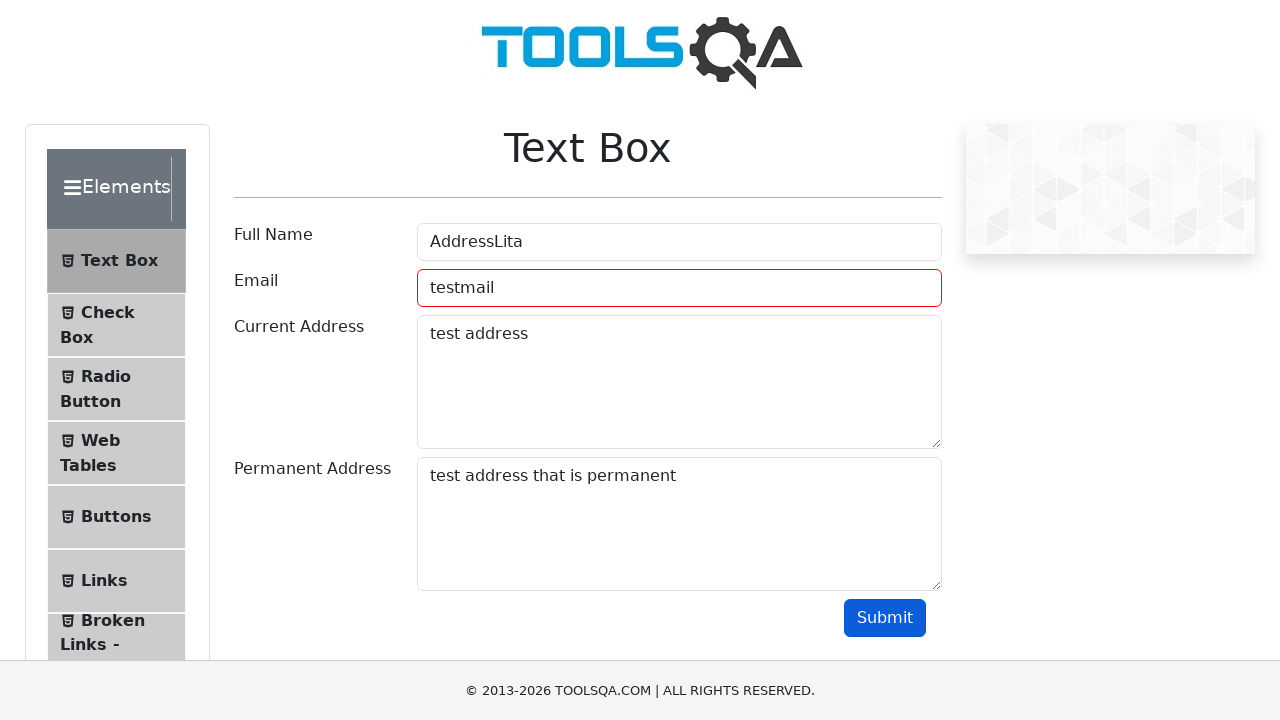

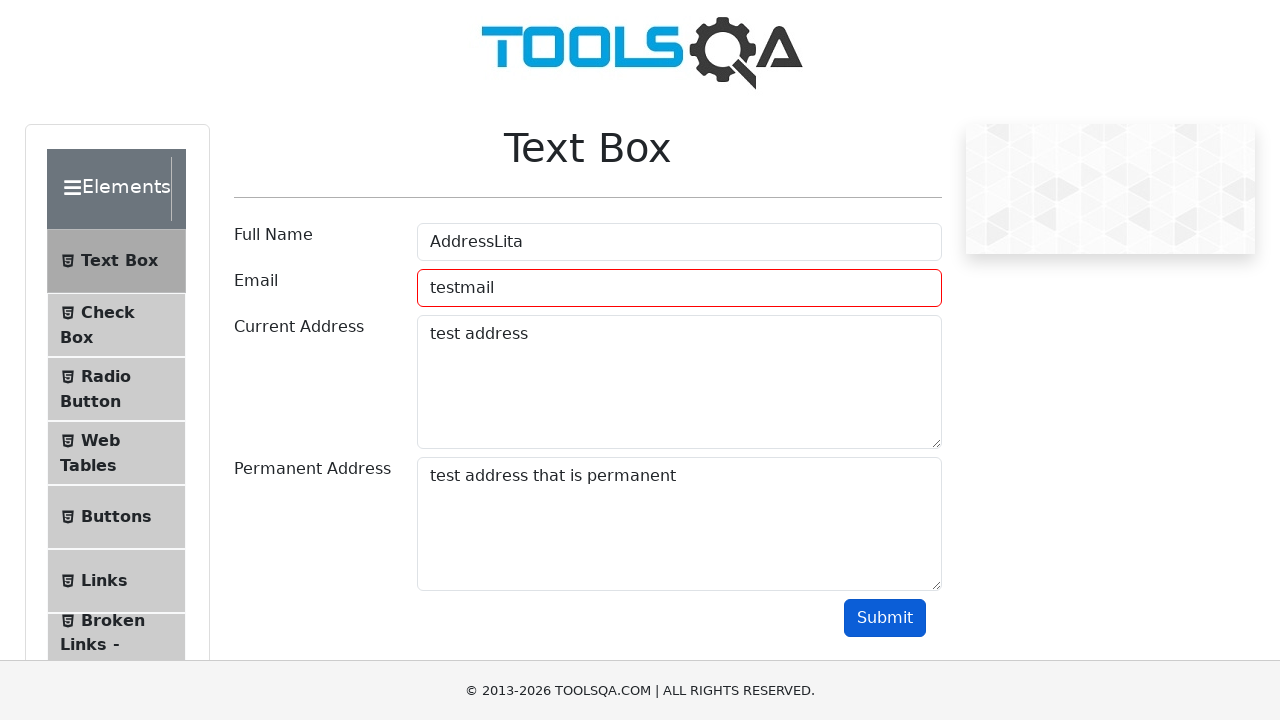